Tests scrolling functionality by performing a window scroll down and then scrolling within a specific table element with a fixed header.

Starting URL: https://www.rahulshettyacademy.com/AutomationPractice/

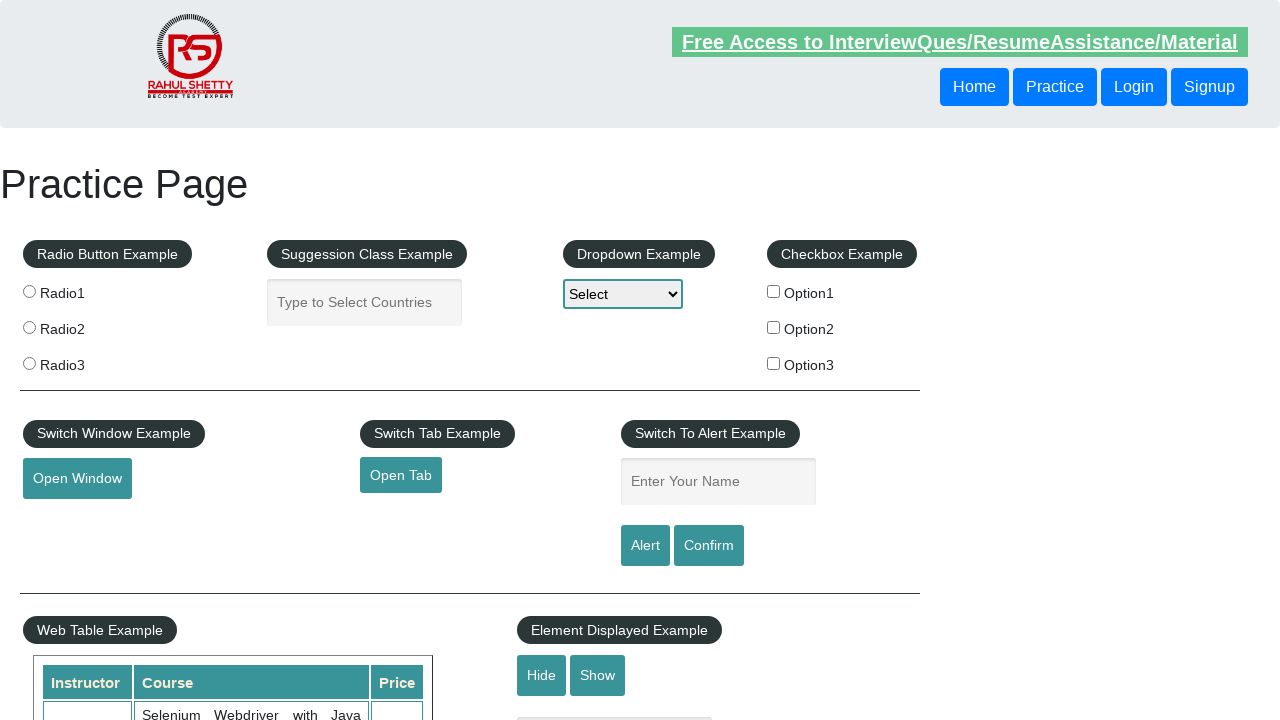

Scrolled window down by 500 pixels
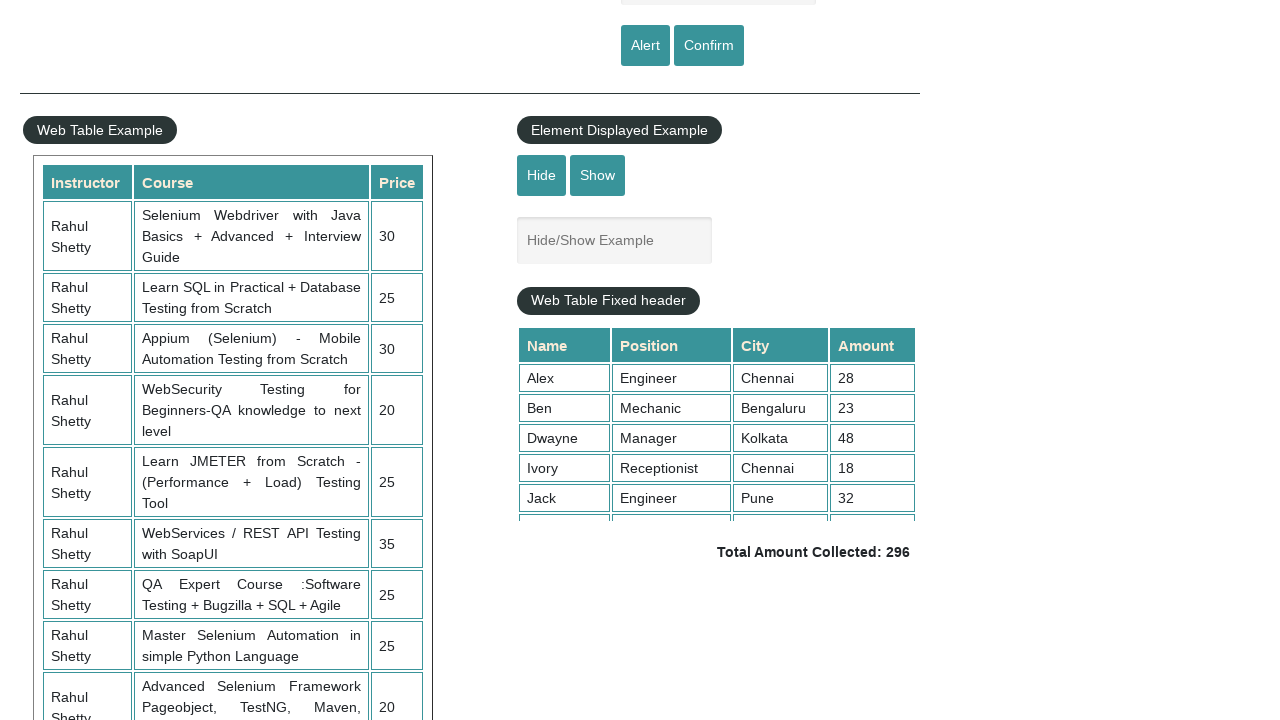

Waited 2 seconds to observe the scroll
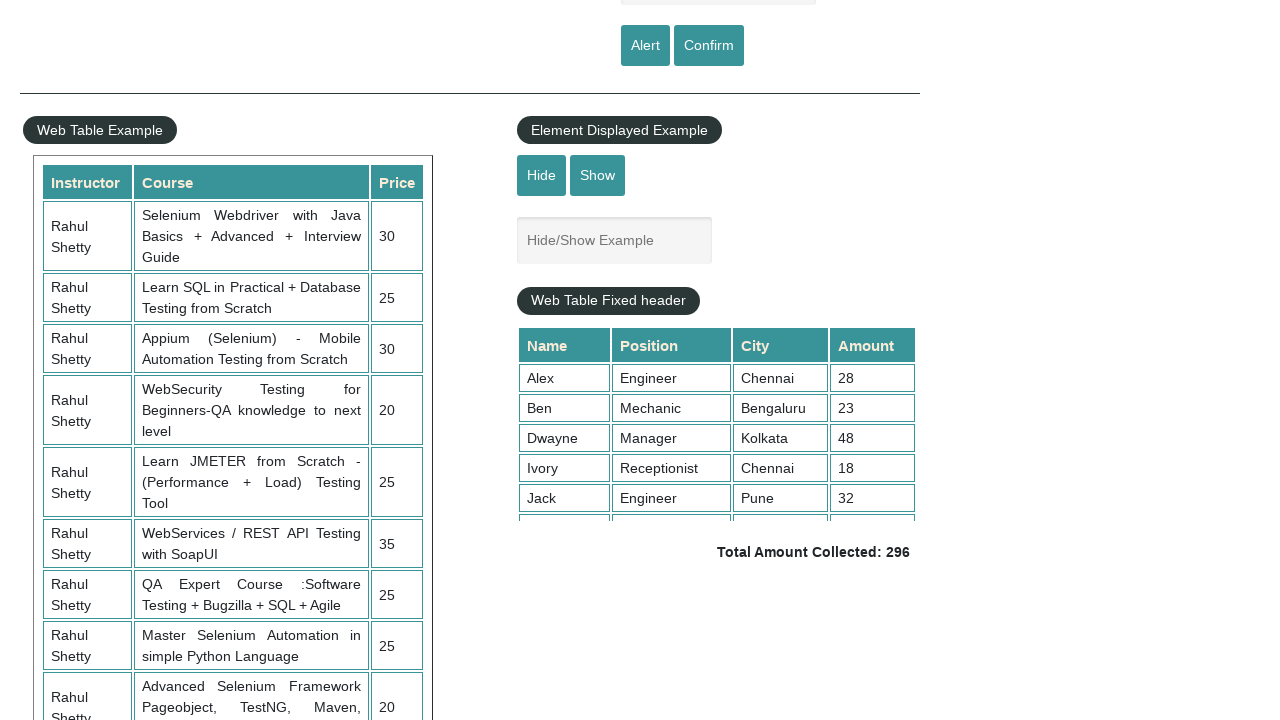

Scrolled within the fixed header table element by 5000 pixels
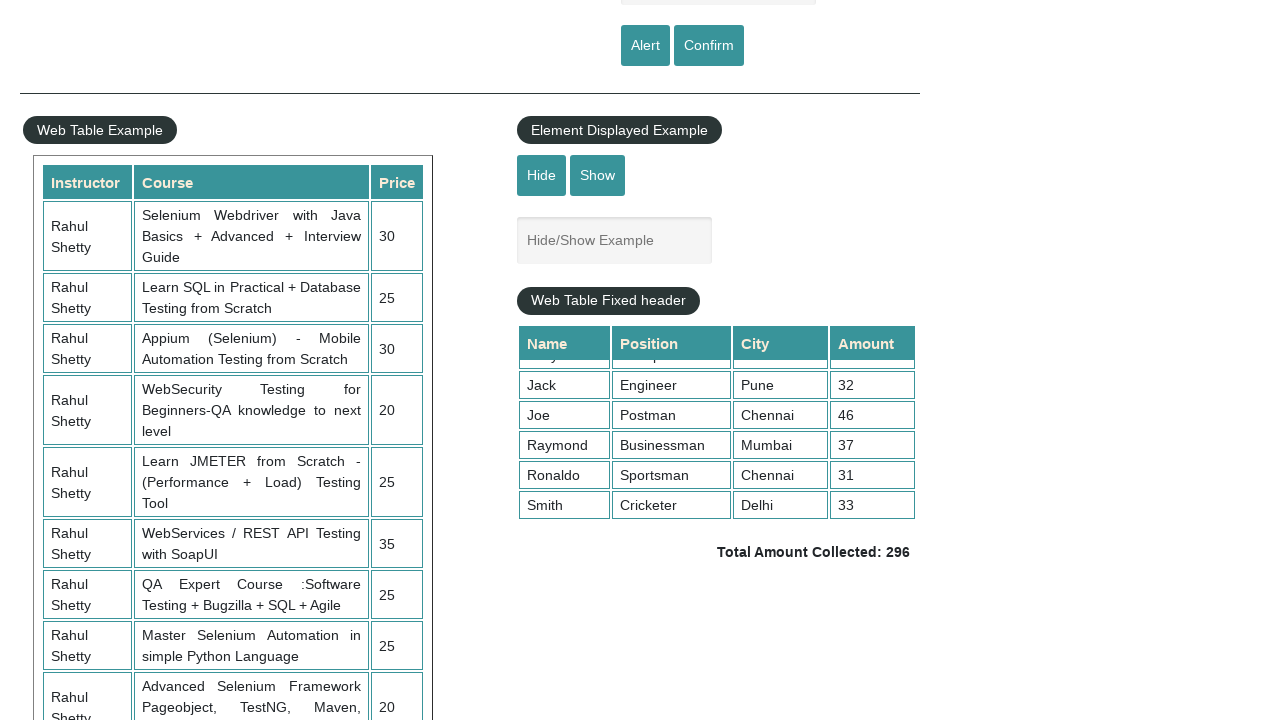

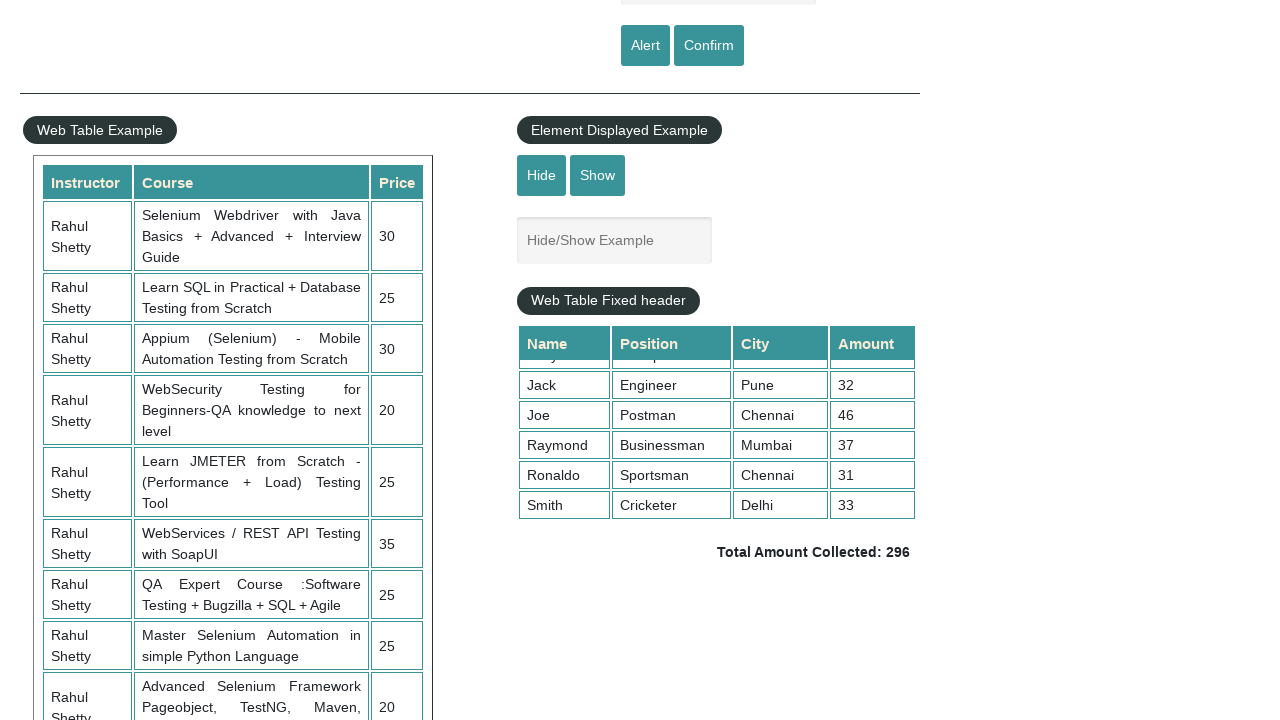